Tests triggering a JavaScript confirmation dialog and accepting it, then verifies the result message shows "Ok"

Starting URL: https://the-internet.herokuapp.com/javascript_alerts

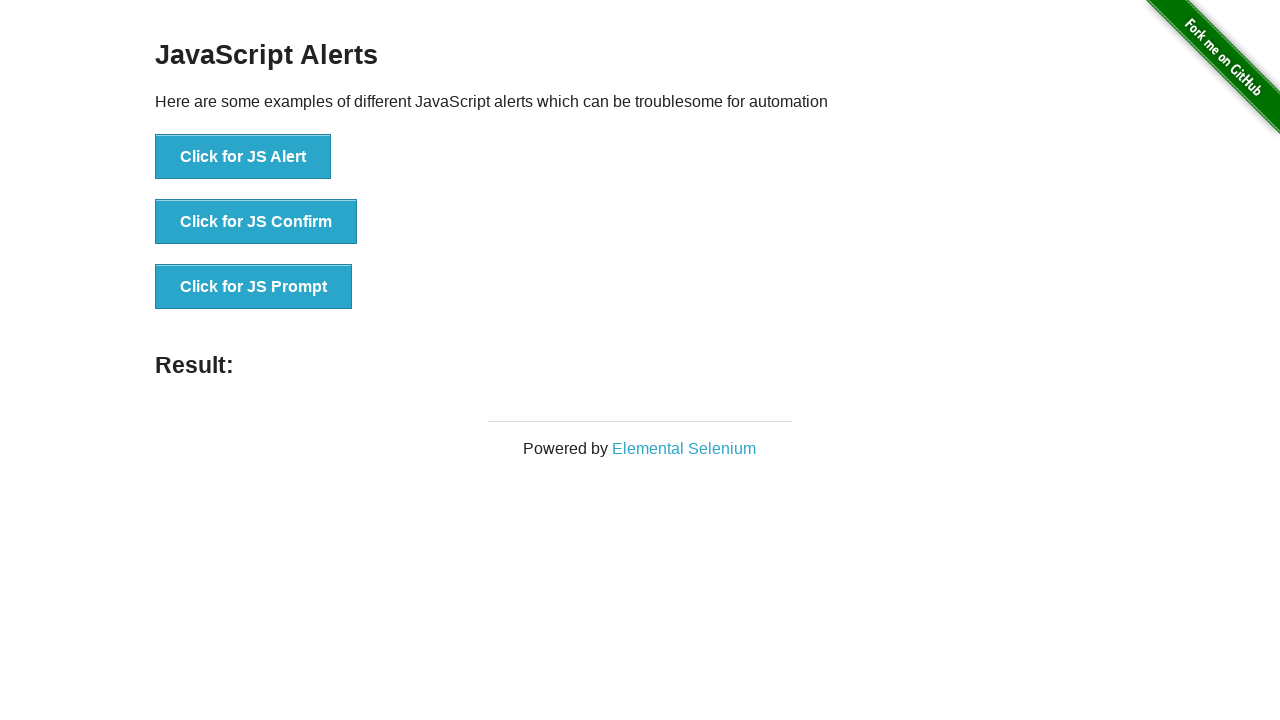

Set up dialog handler to accept confirmation dialogs
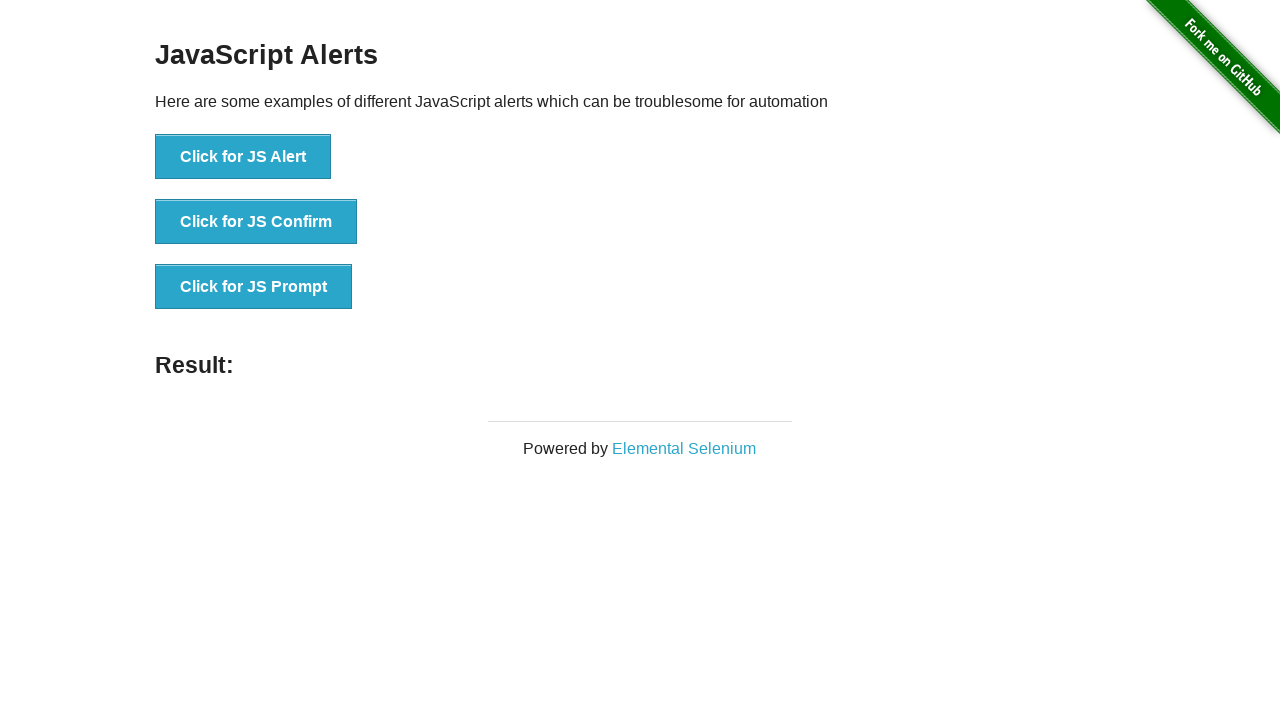

Clicked the 'Click for JS Confirm' button to trigger confirmation dialog at (256, 222) on text=Click for JS Confirm
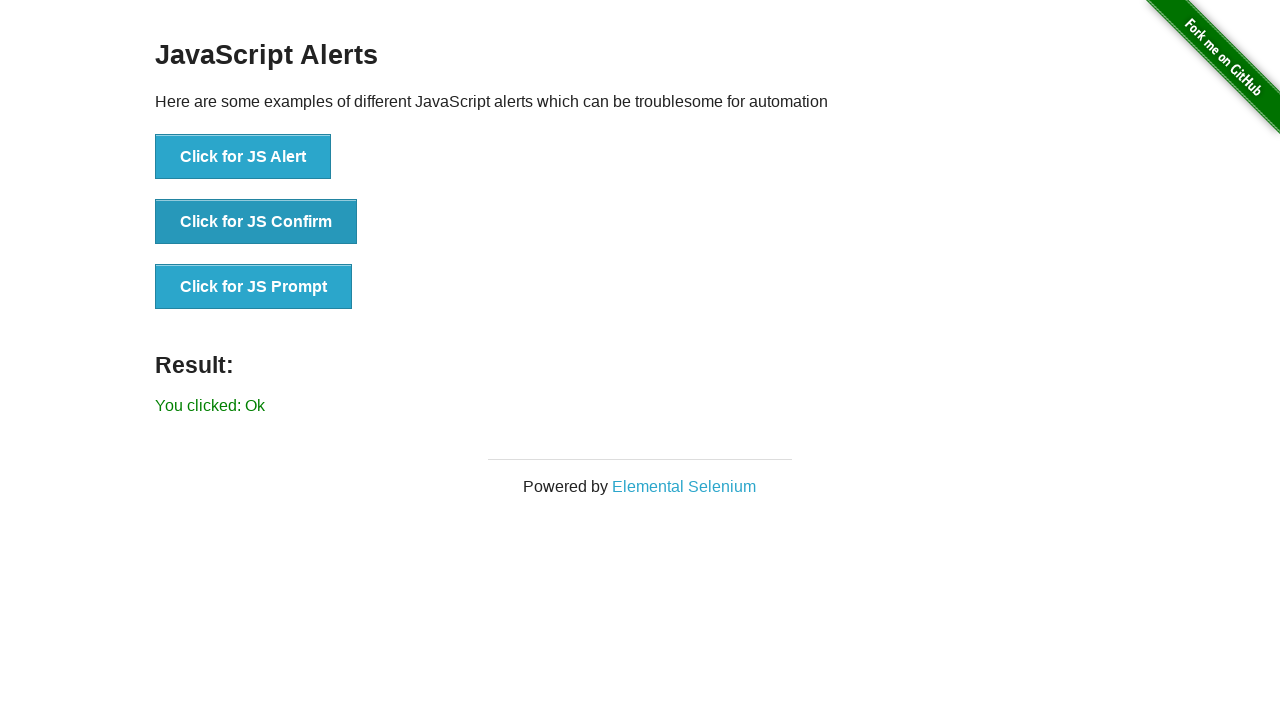

Result message appeared after accepting confirmation dialog
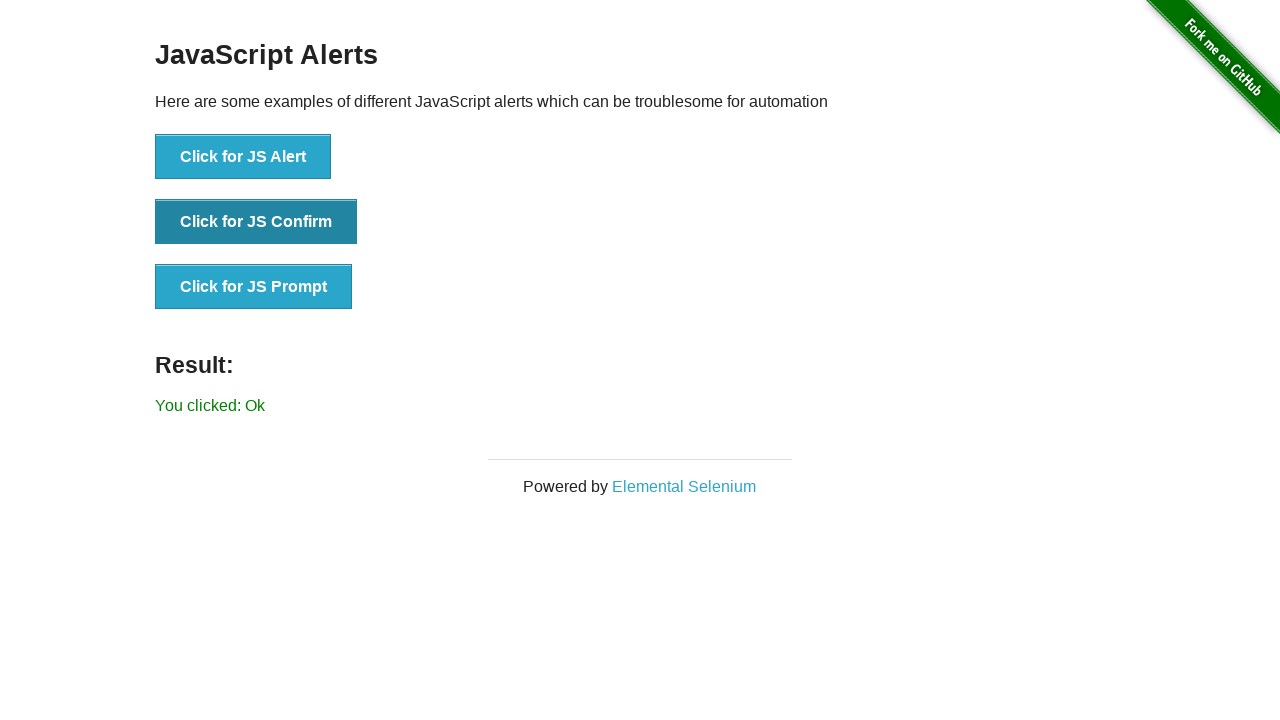

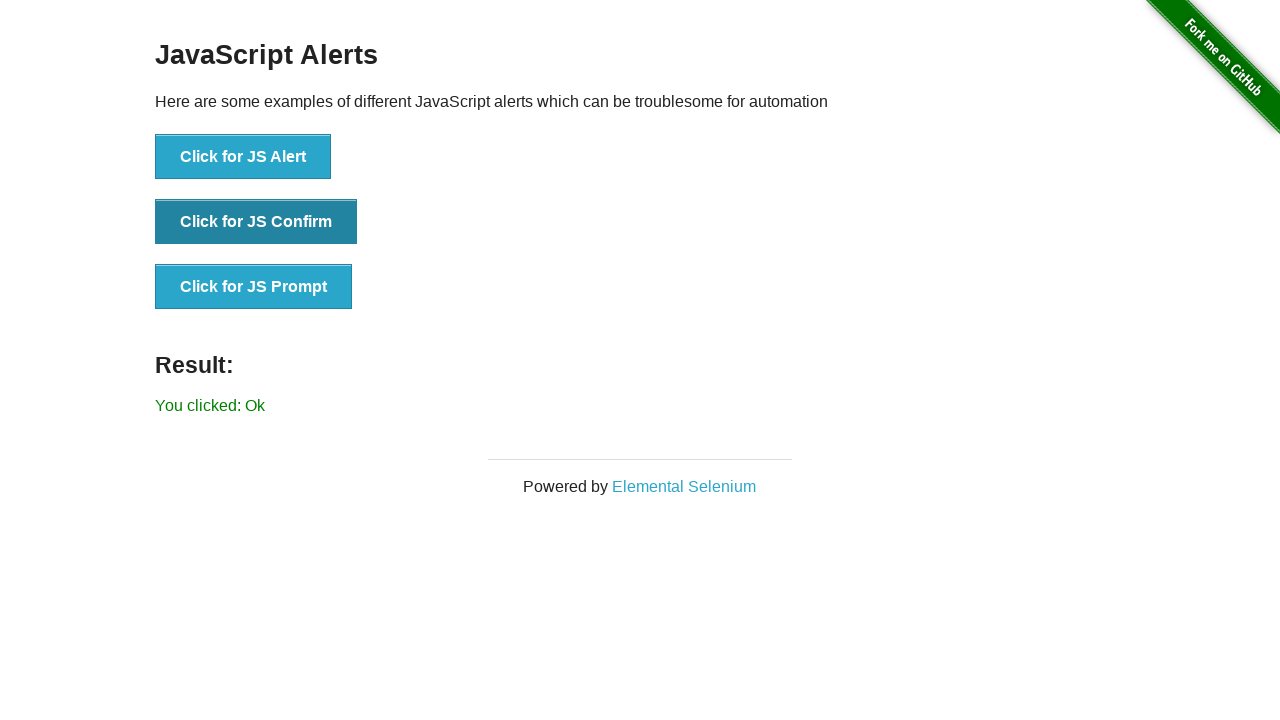